Navigates to the ZingHR homepage and verifies the page loads successfully

Starting URL: https://www.zinghr.com/

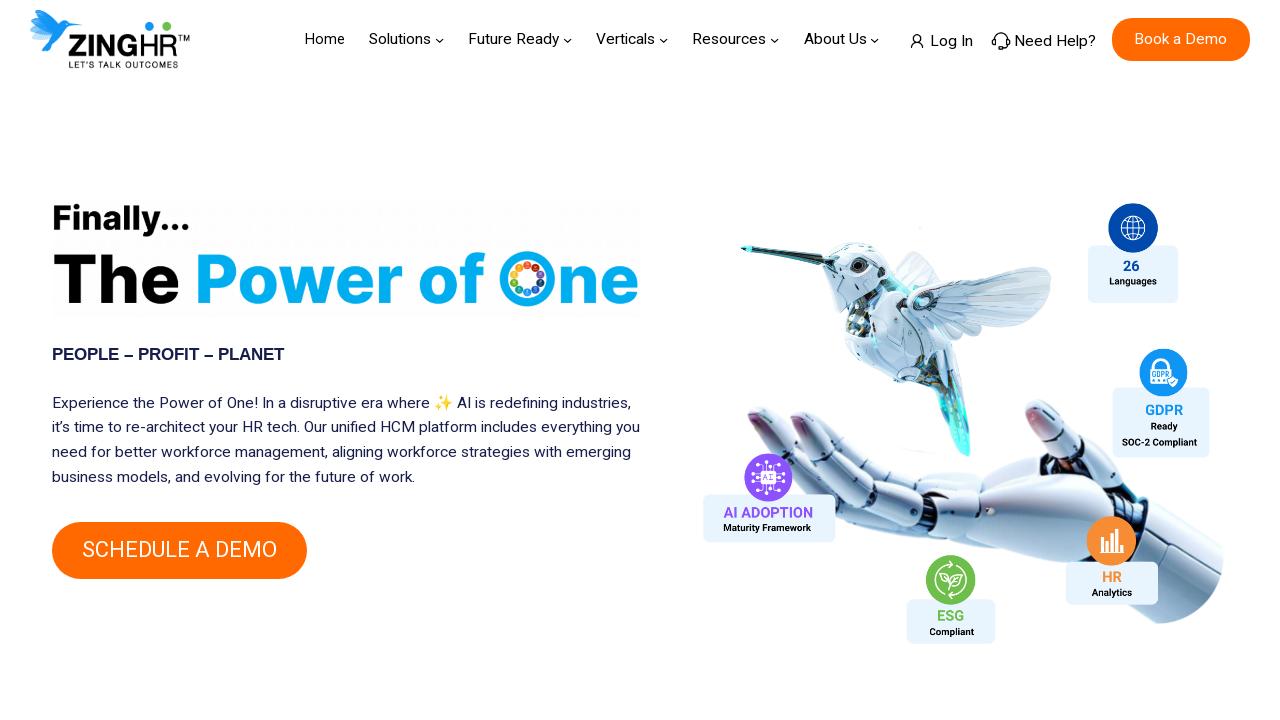

Waited for ZingHR homepage to reach domcontentloaded state
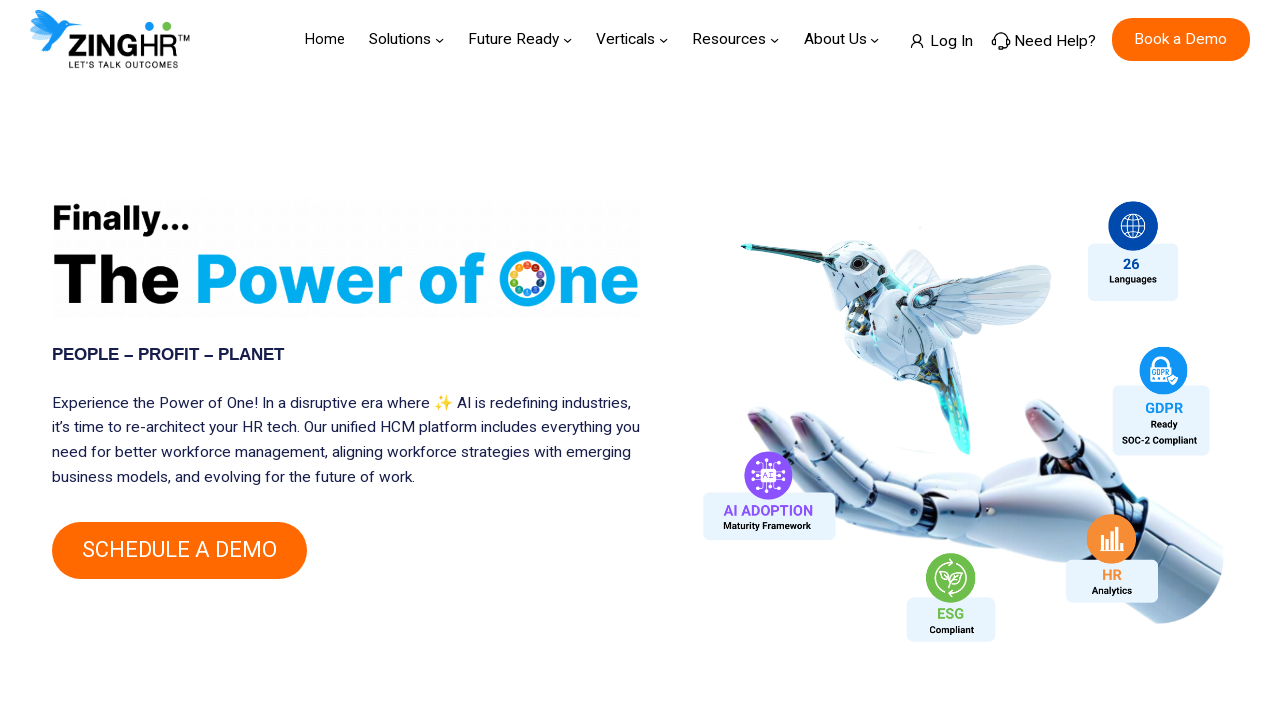

Verified body element is present on ZingHR homepage
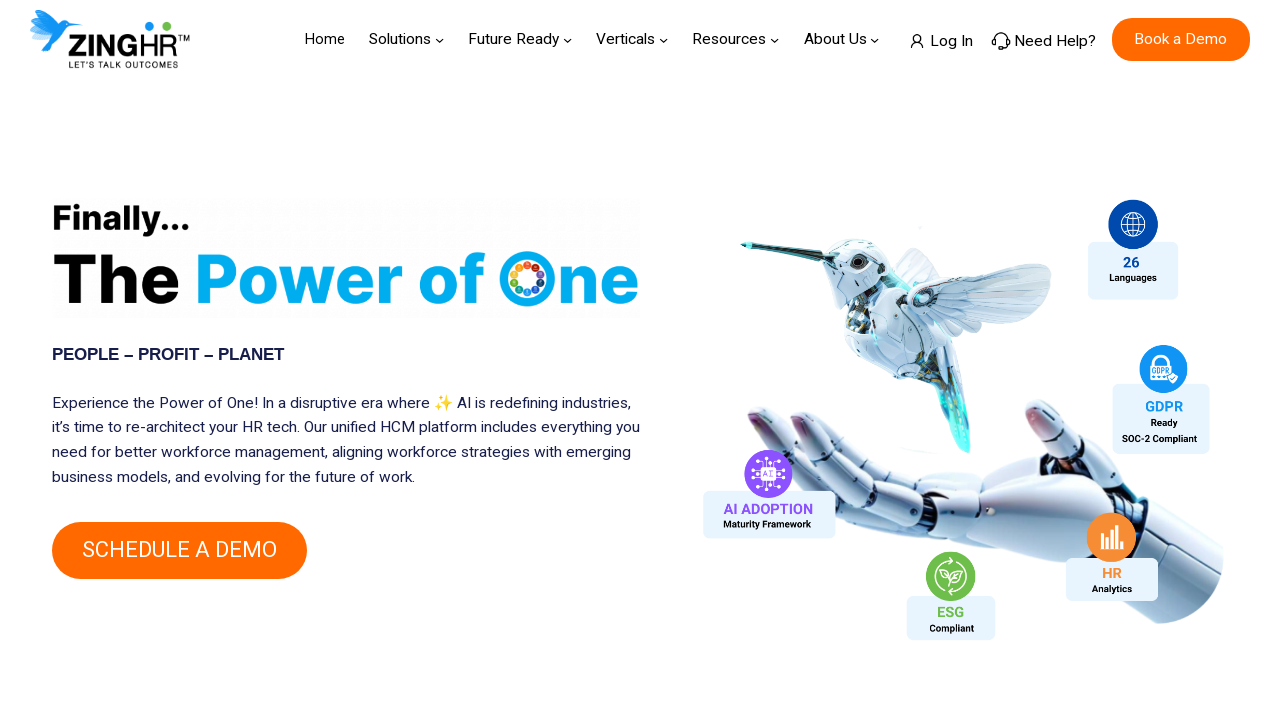

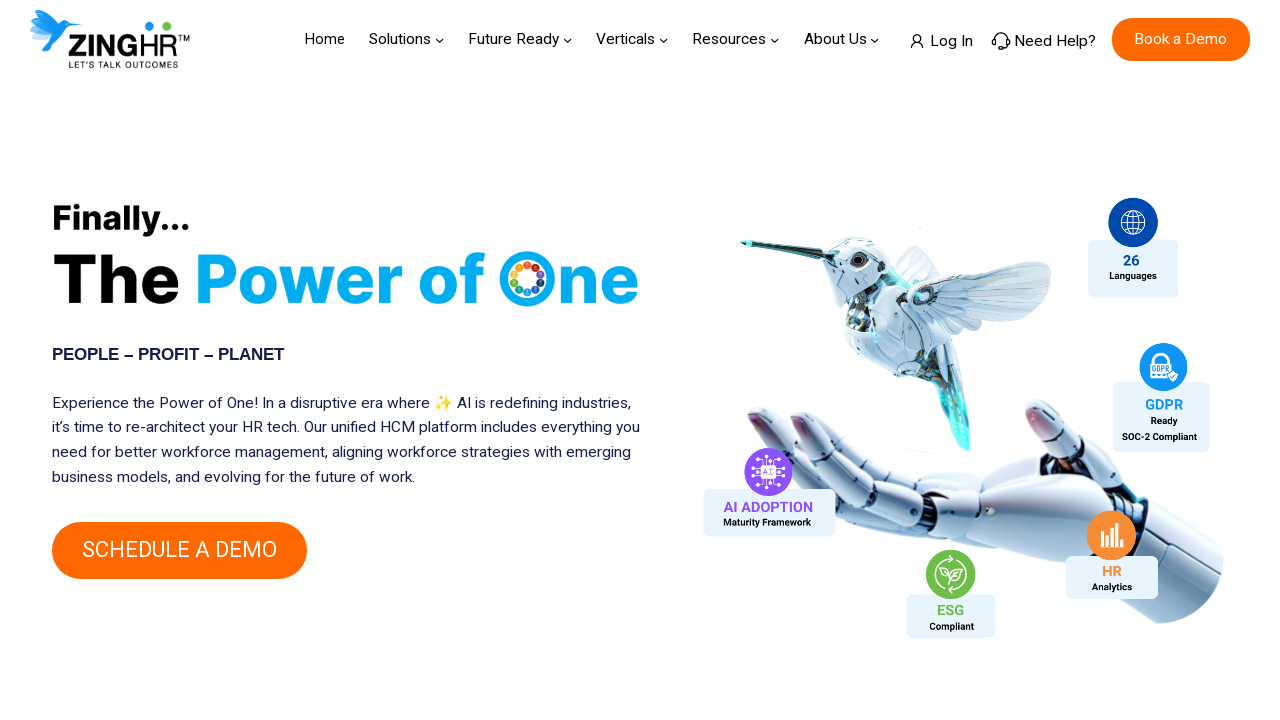